Navigates to a links demo page and clicks on the "Home" link

Starting URL: https://demoqa.com/links

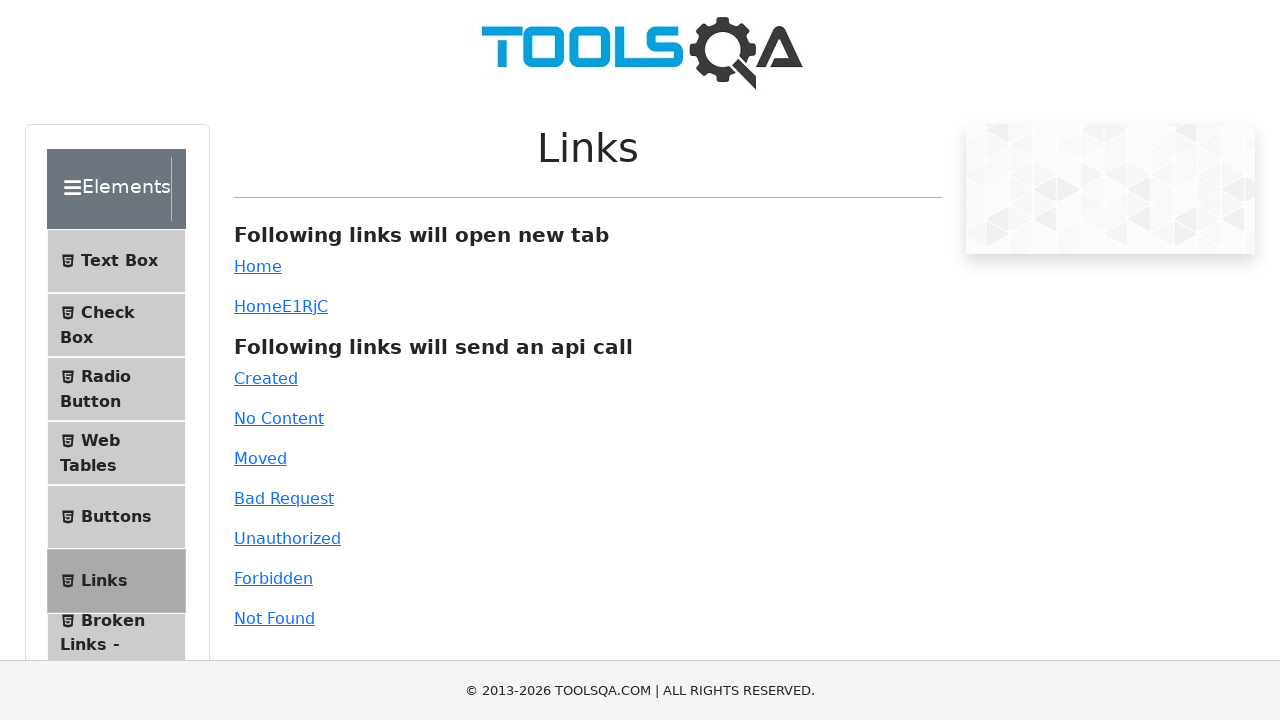

Navigated to links demo page
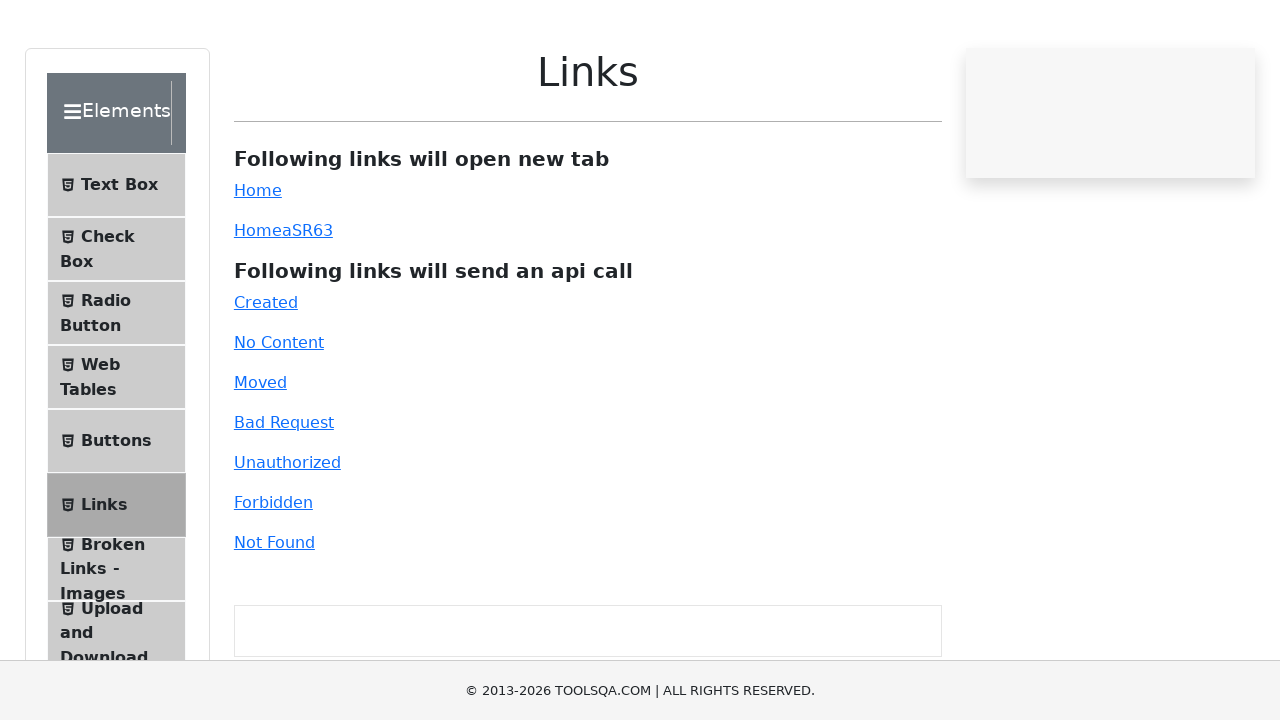

Clicked on the Home link at (258, 266) on text=Home
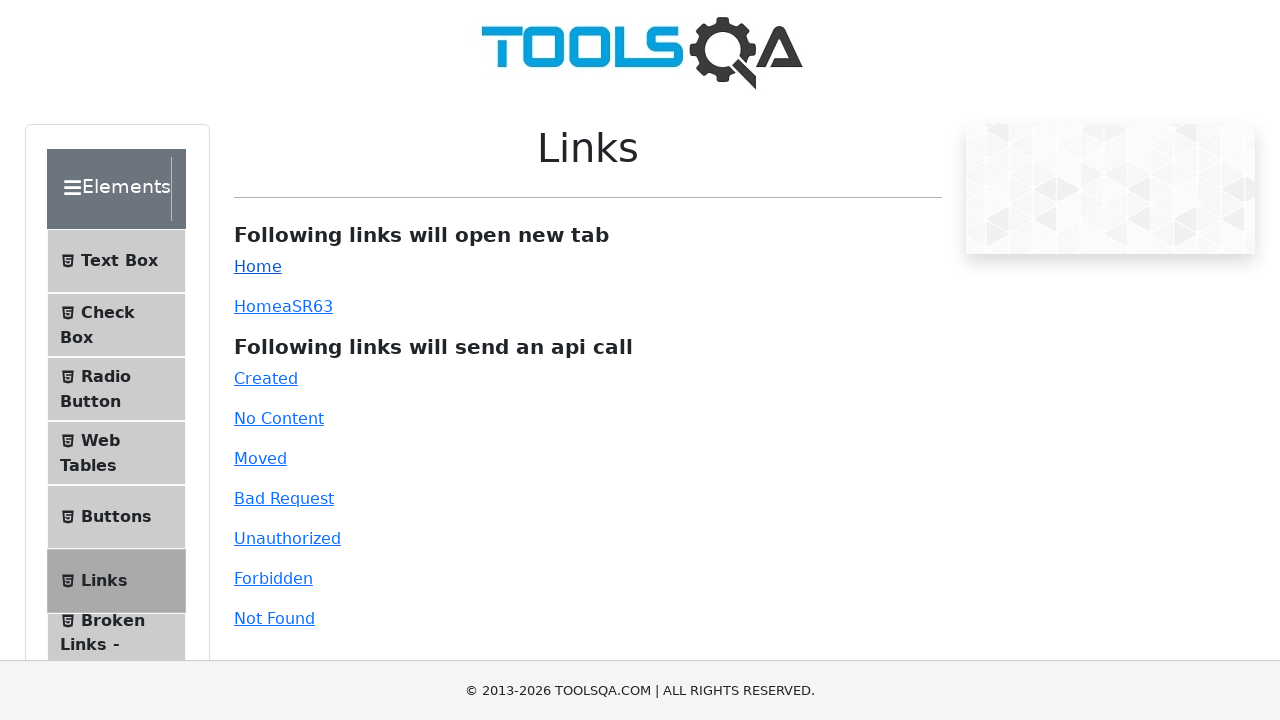

Waited 5 seconds for navigation to complete
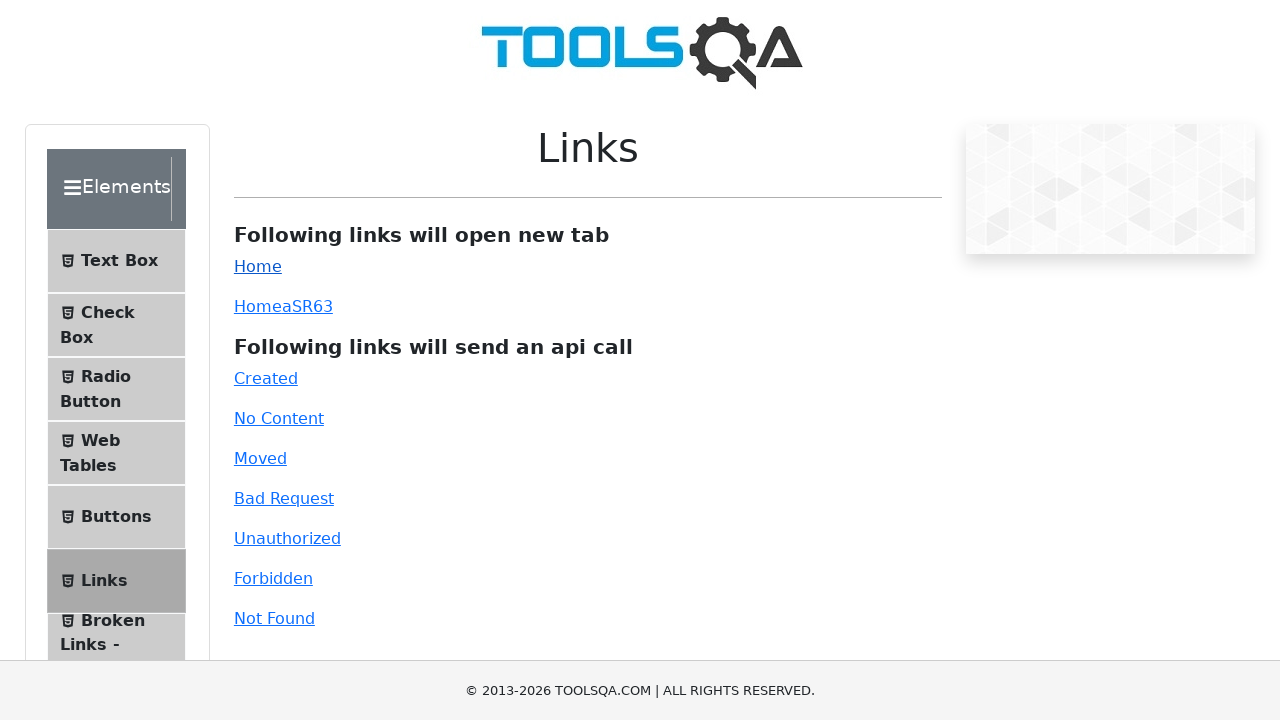

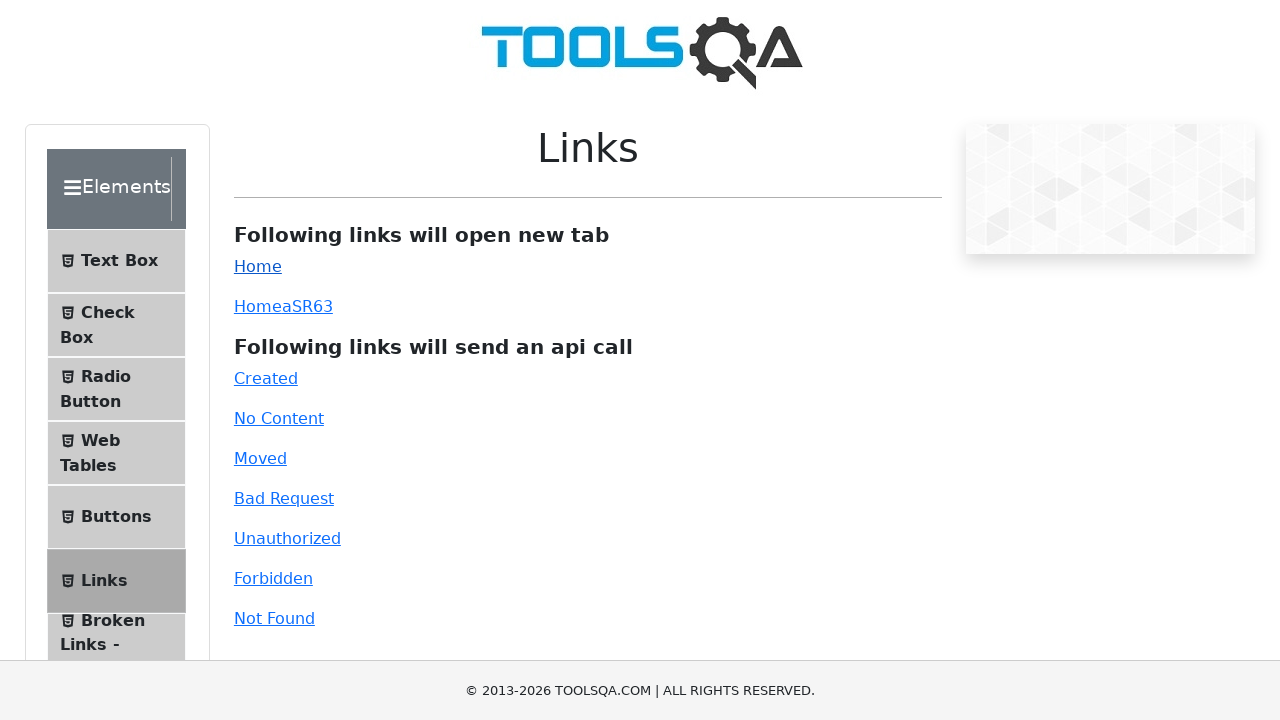